Tests an e-commerce workflow by adding multiple products to cart, applying a promo code, and verifying the discount message

Starting URL: https://rahulshettyacademy.com/seleniumPractise/

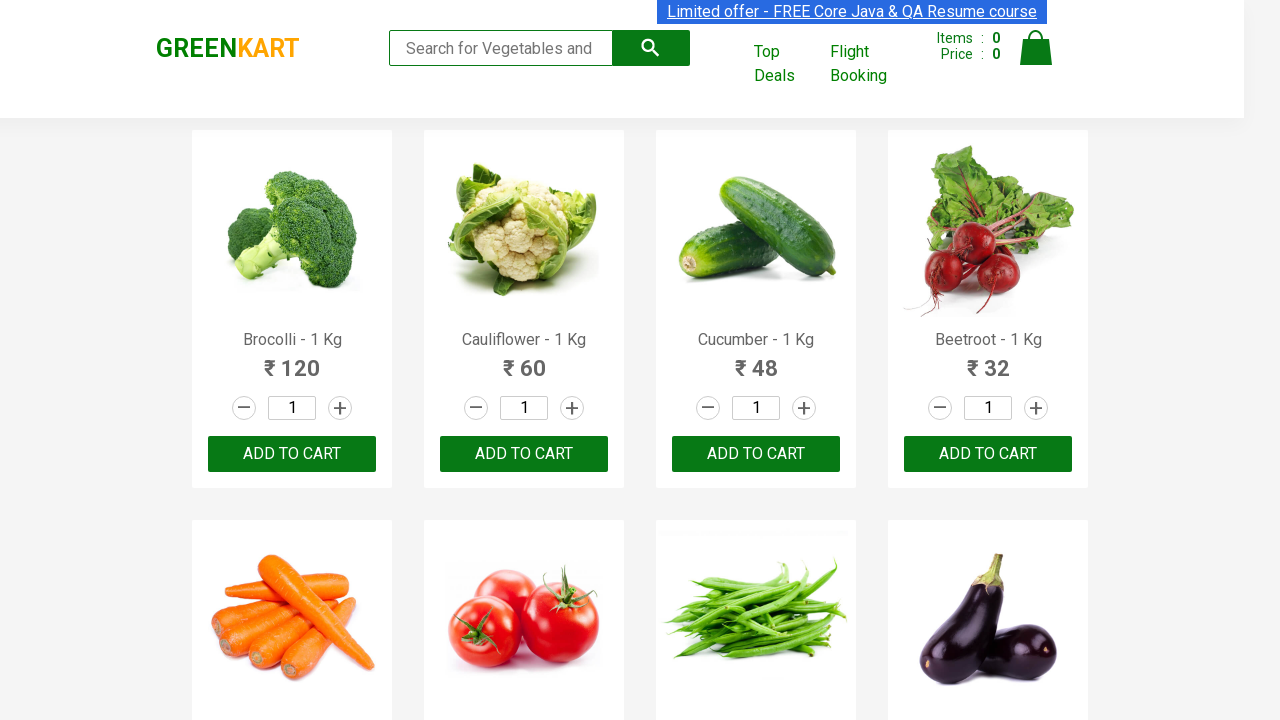

Waited for products to load on the page
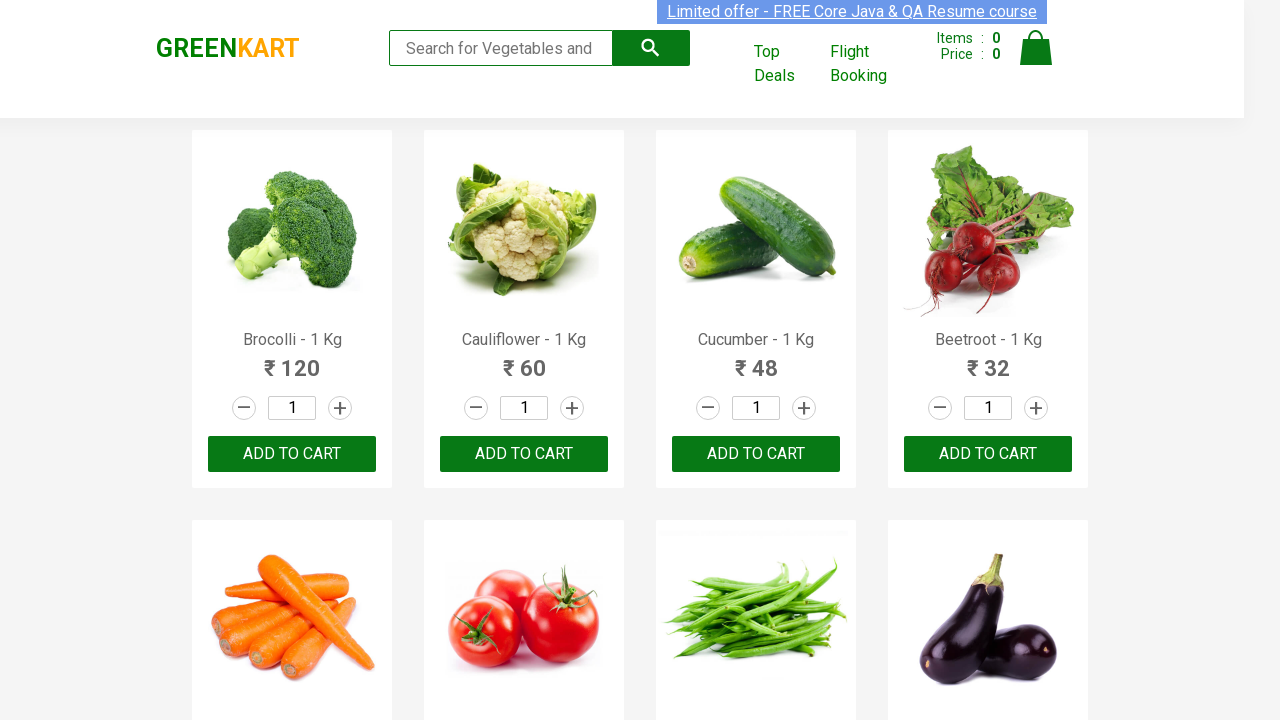

Retrieved all product elements from the page
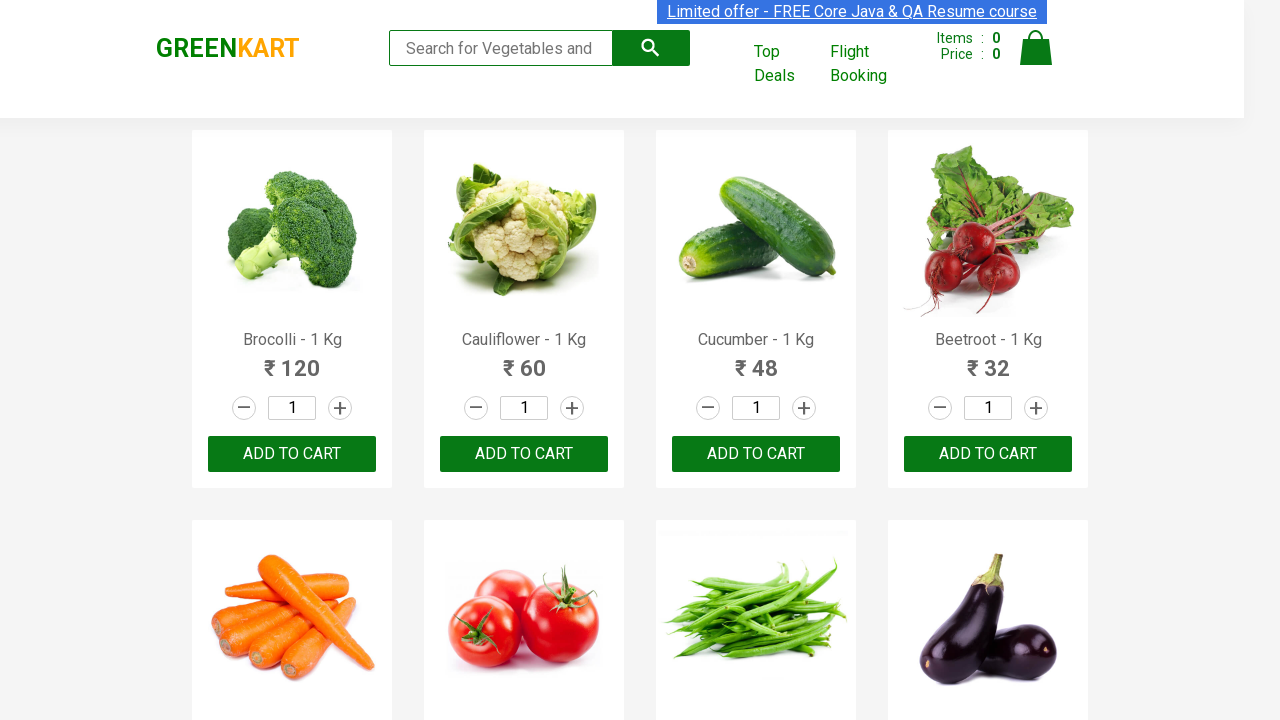

Added 'Brocolli' to cart at (292, 454) on xpath=//div[@class='product-action']/button >> nth=0
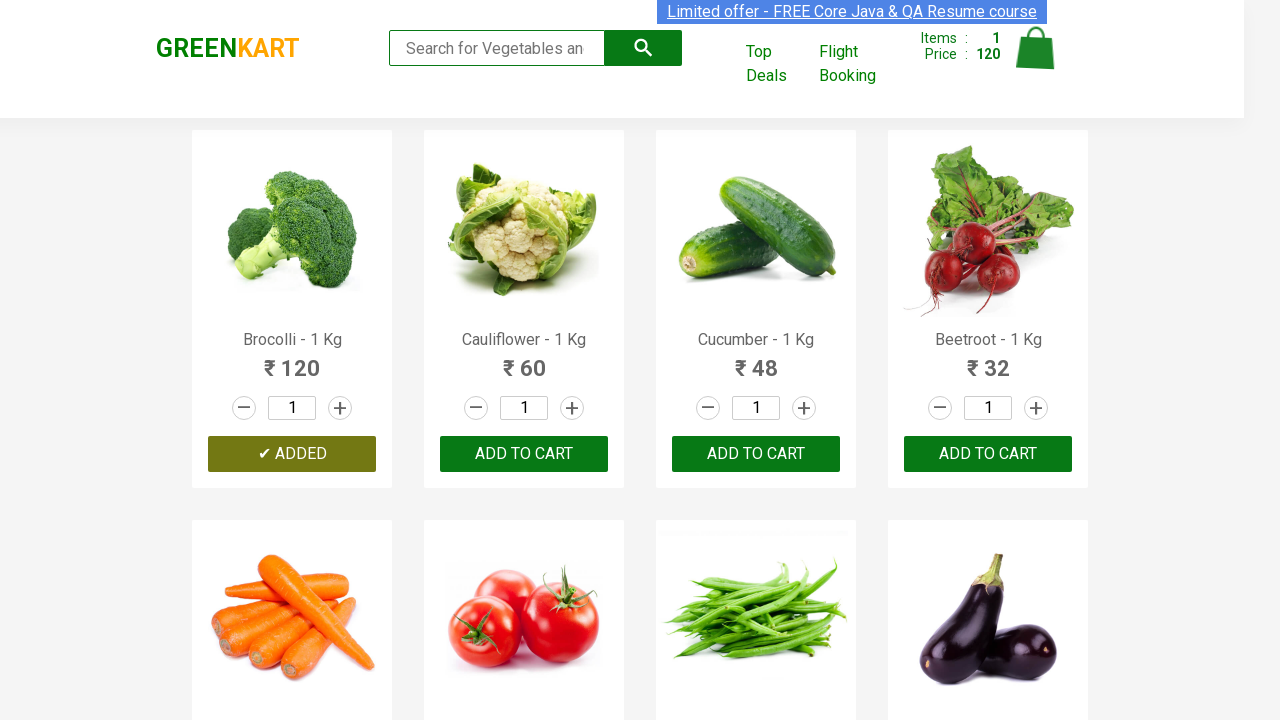

Added 'Beetroot' to cart at (988, 454) on xpath=//div[@class='product-action']/button >> nth=3
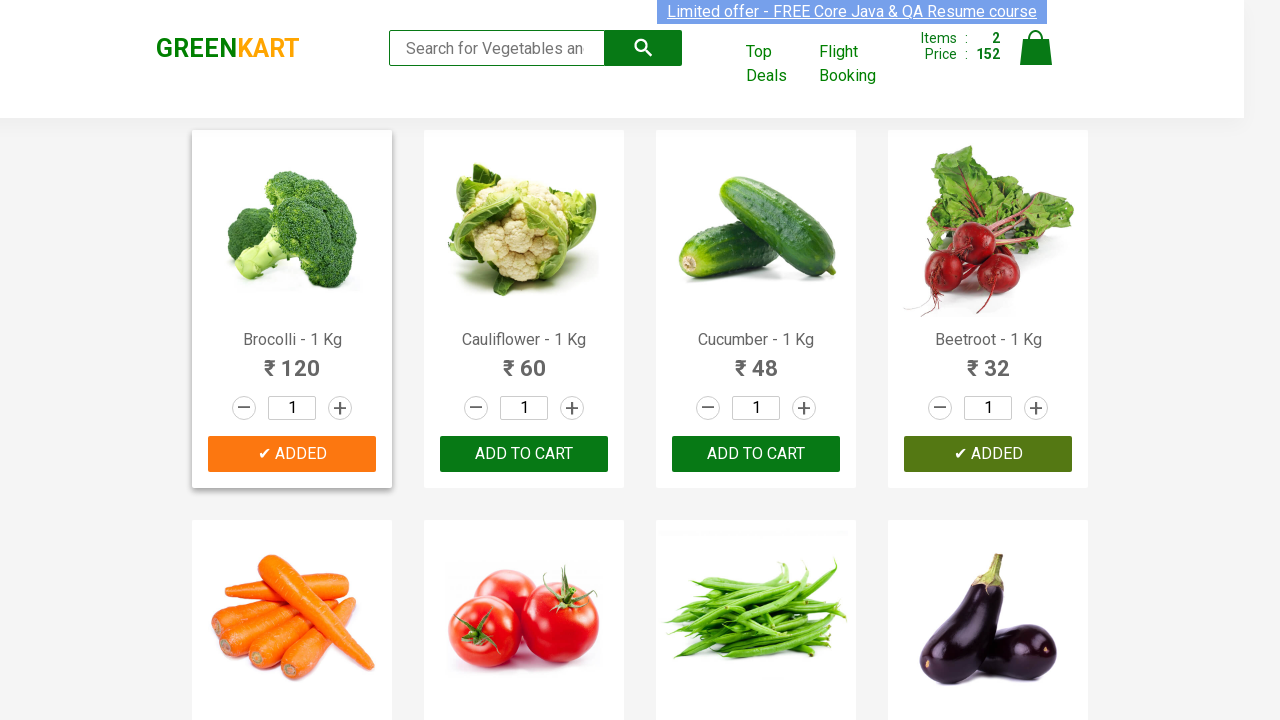

Added 'Potato' to cart at (756, 360) on xpath=//div[@class='product-action']/button >> nth=10
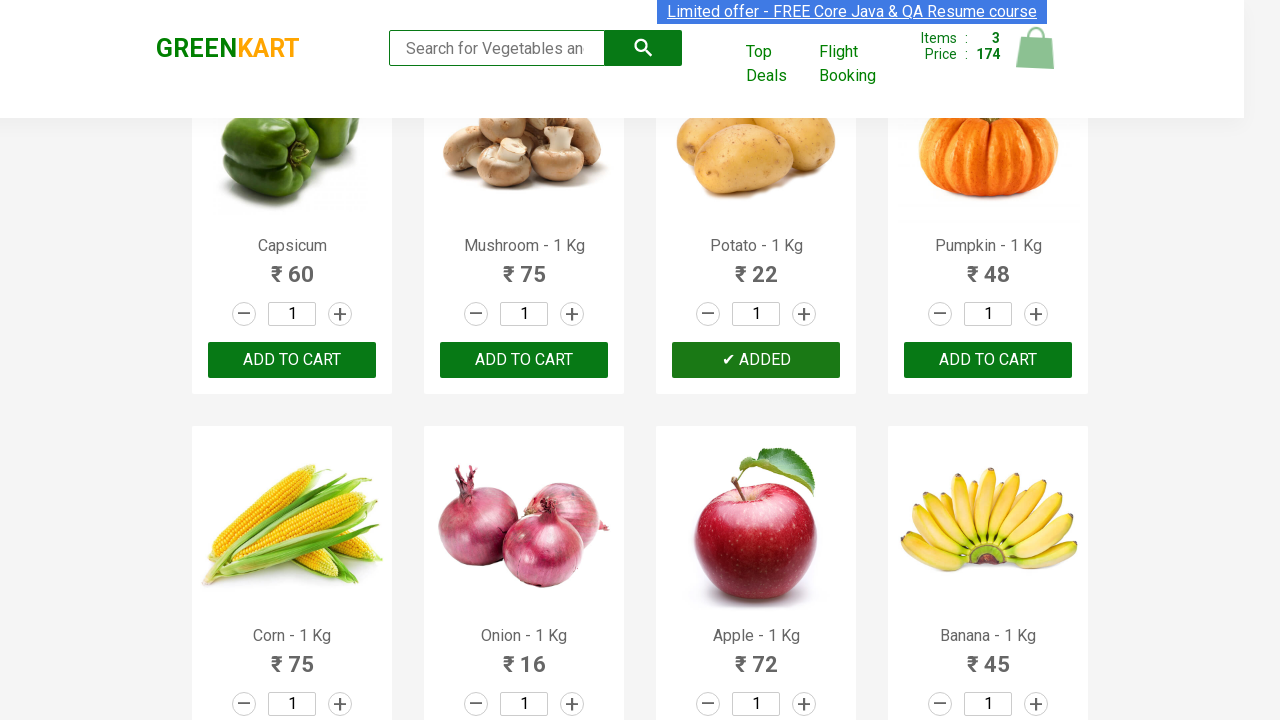

Clicked on cart icon to view cart at (1036, 48) on img[alt='Cart']
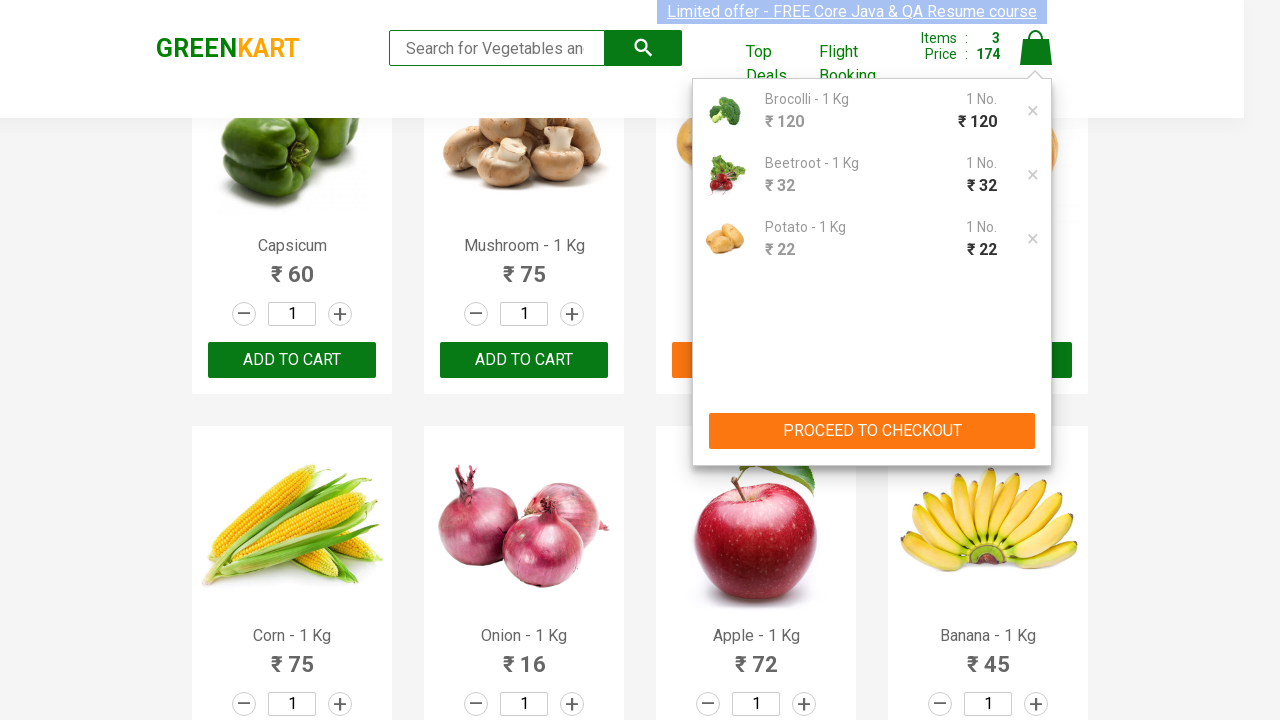

Clicked proceed to checkout button at (872, 431) on xpath=//div[@class='cart-preview active']/div/button
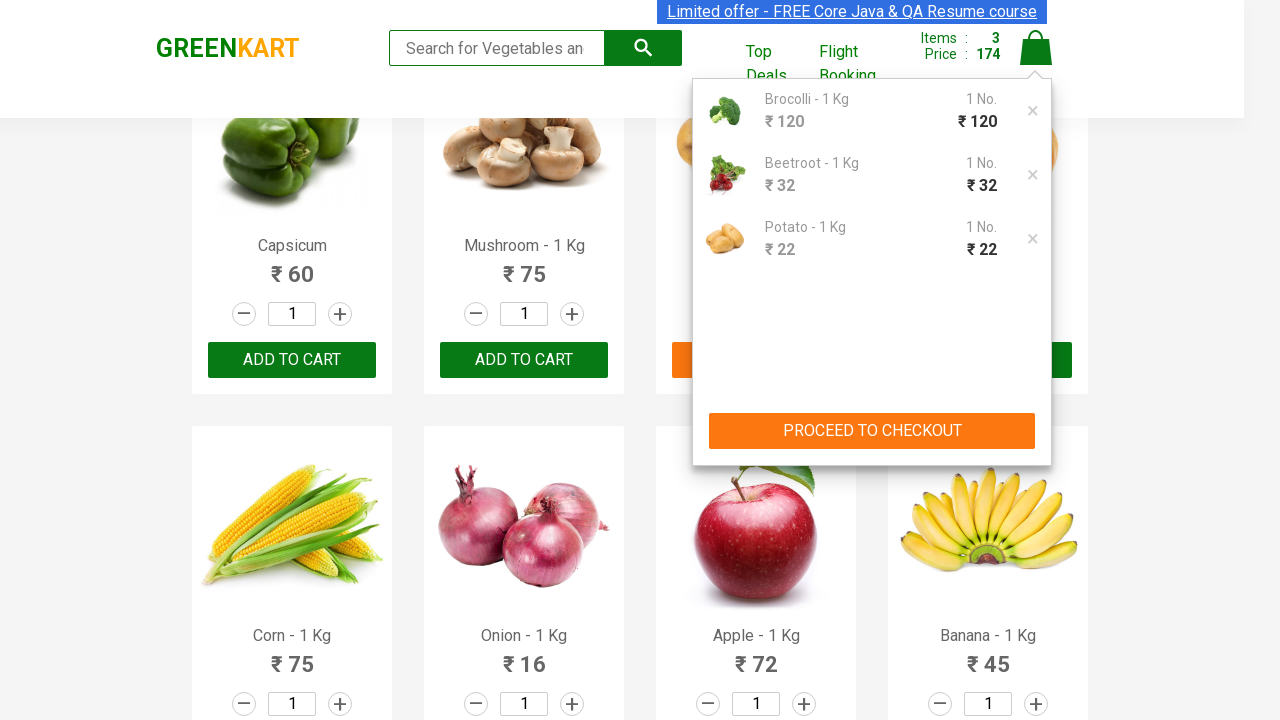

Waited for promo code input field to become visible
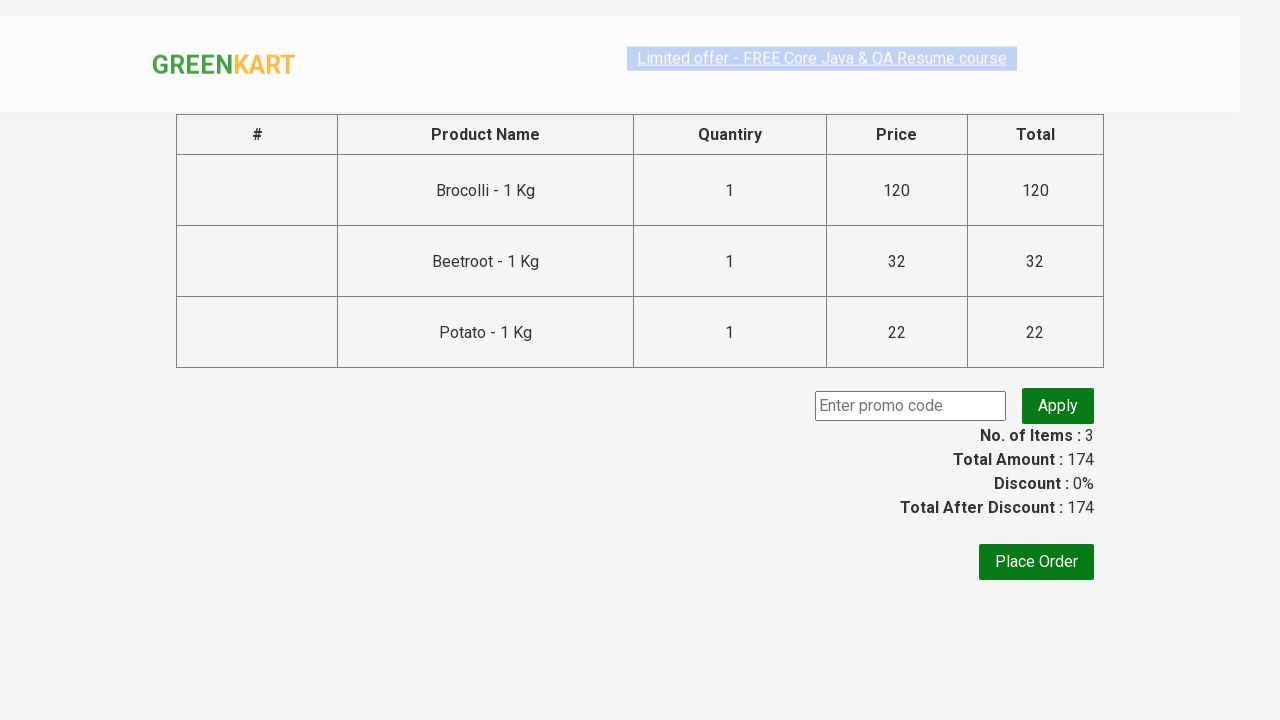

Entered promo code 'rahulshettyacademy' in the input field on input.promoCode
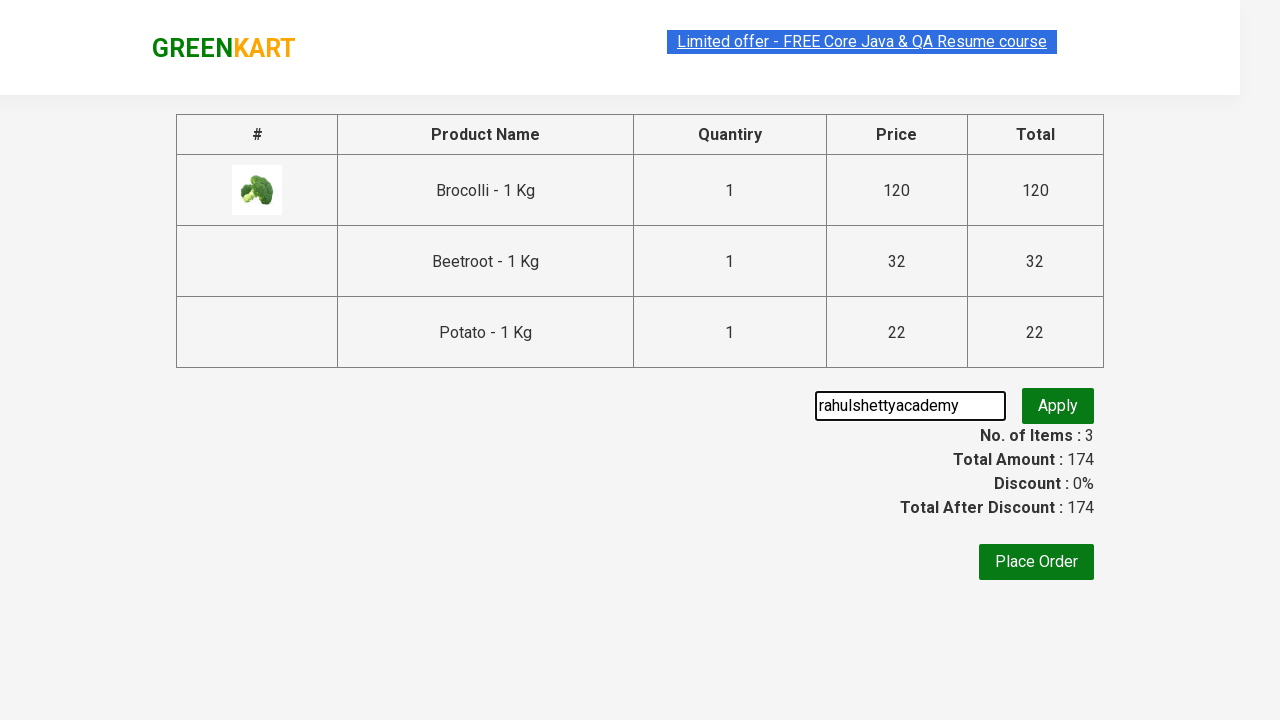

Clicked apply promo button to apply the discount code at (1058, 406) on button.promoBtn
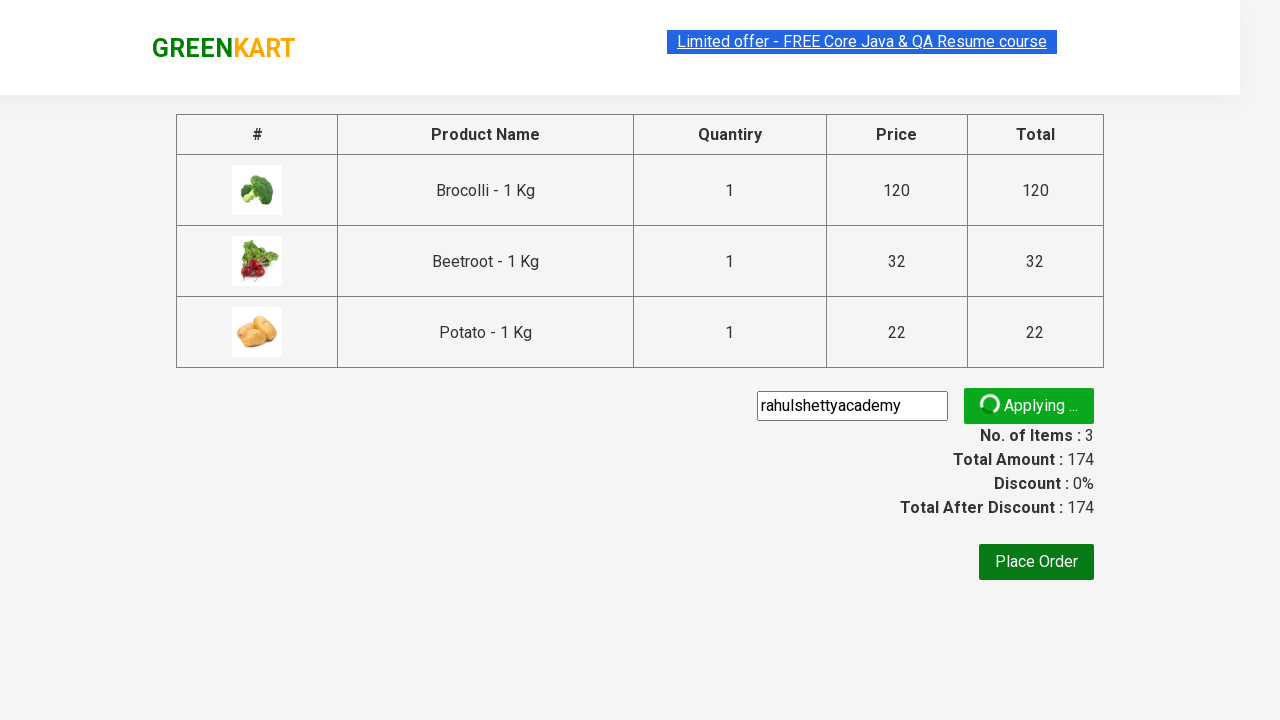

Waited for promo discount message to appear
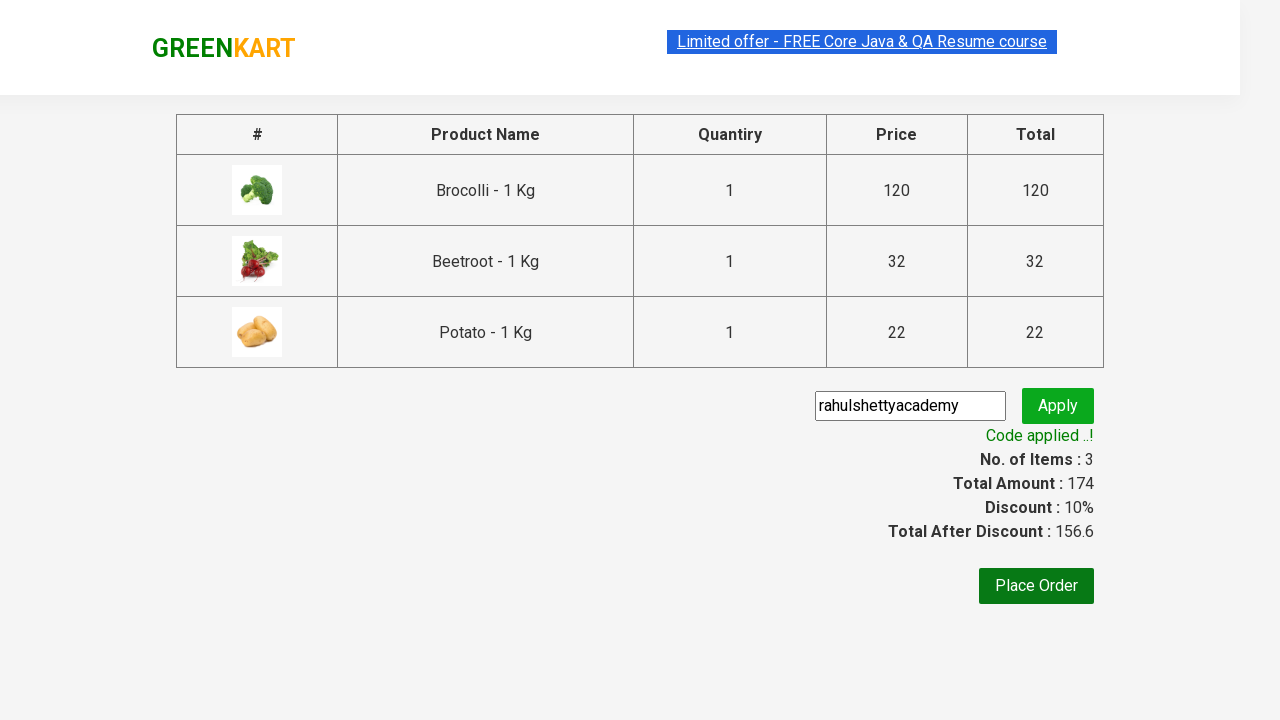

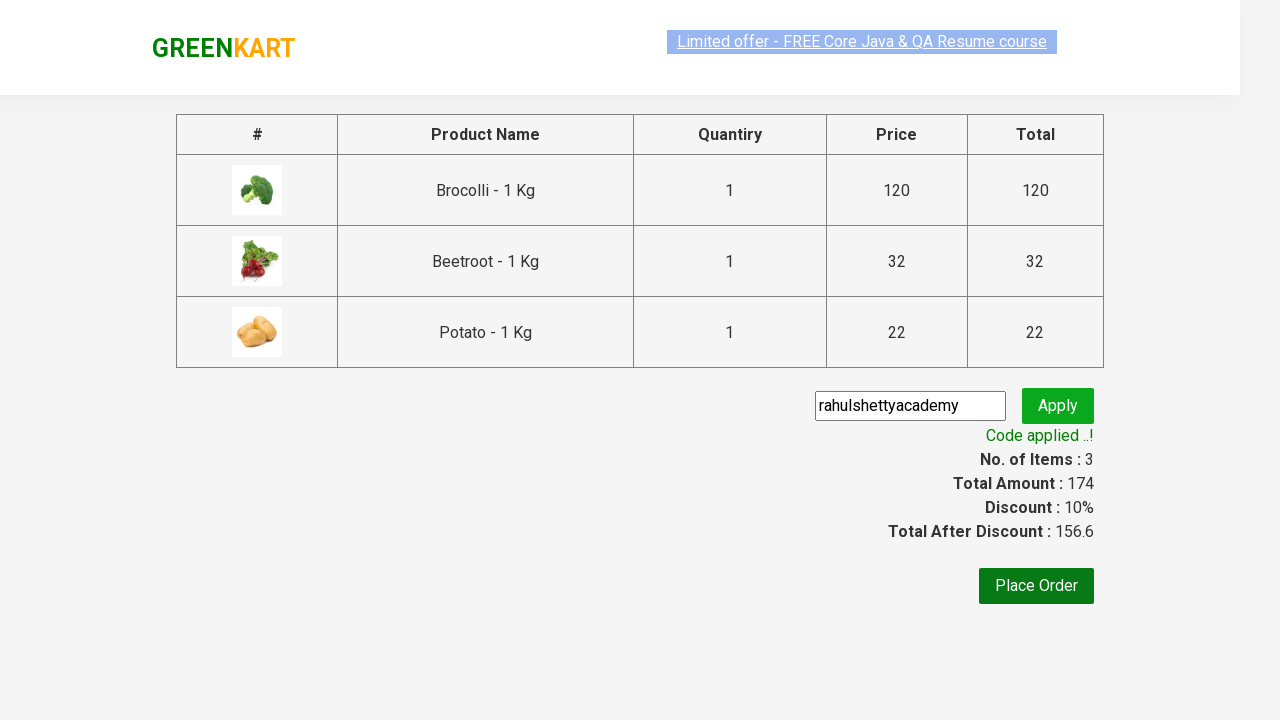